Tests drag and drop functionality on jQuery UI demo page by dragging an element from source to target within an iframe

Starting URL: https://jqueryui.com/droppable

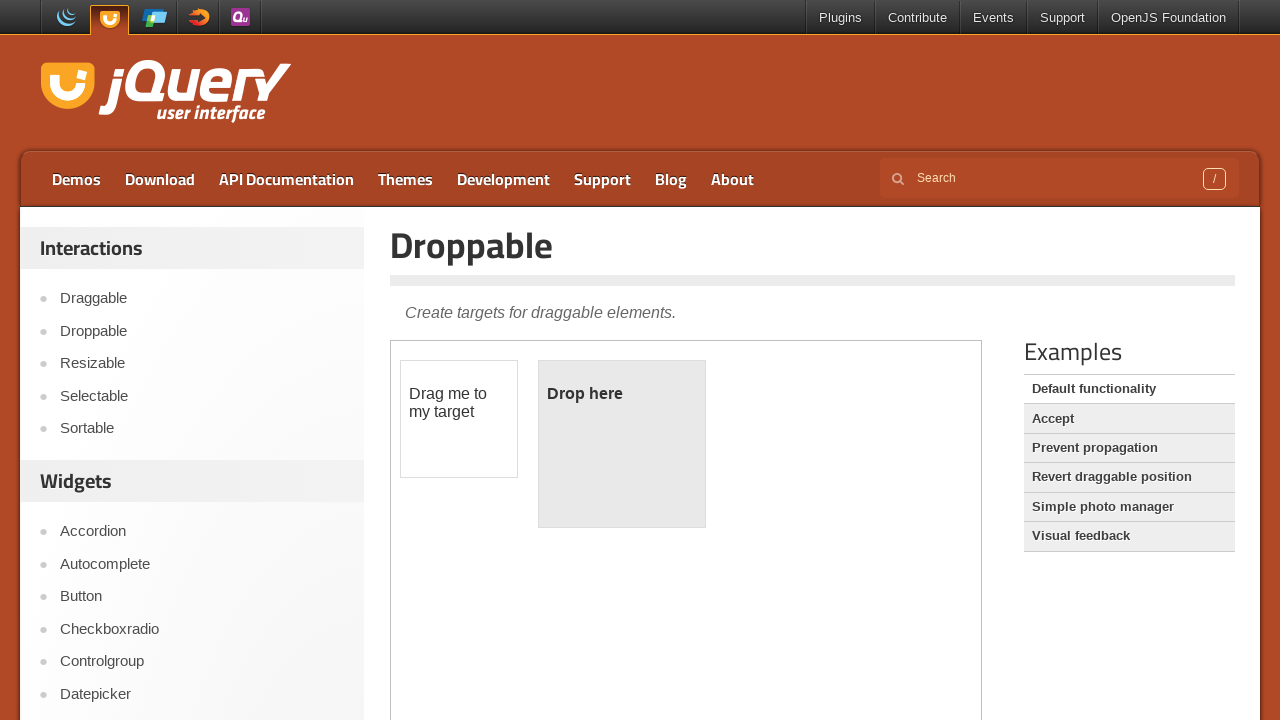

Navigated to jQuery UI droppable demo page
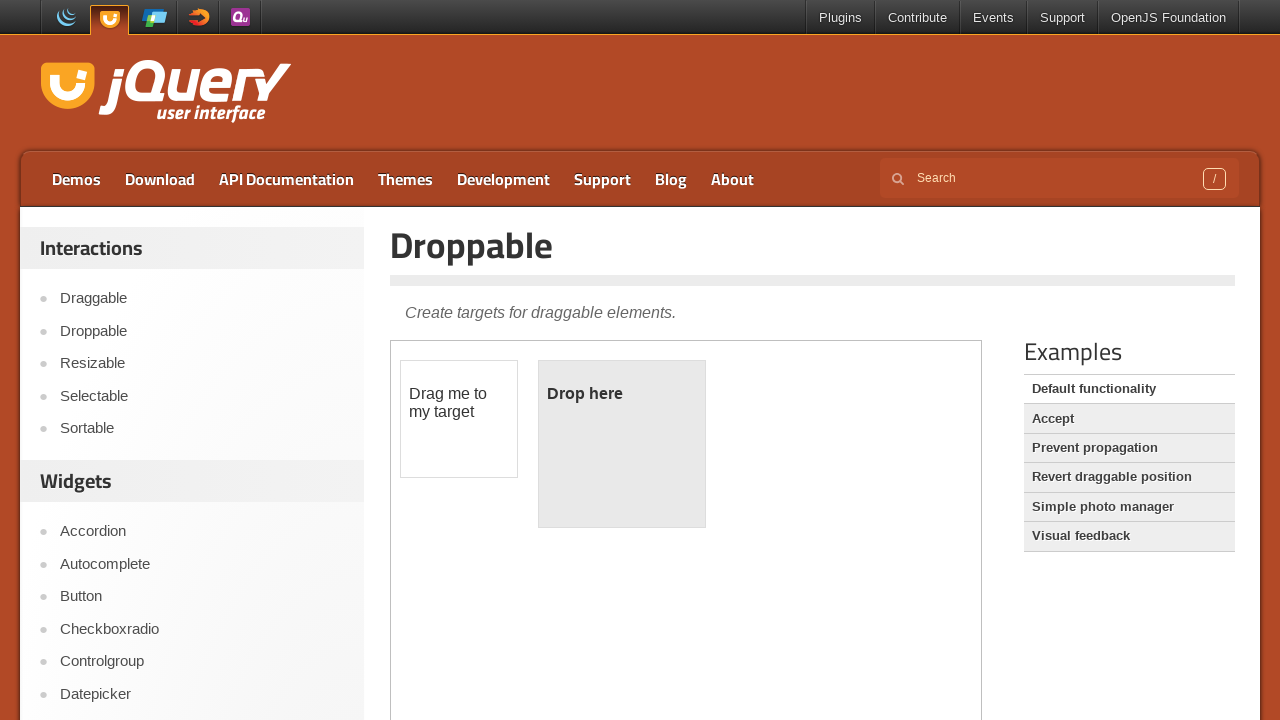

Located iframe containing drag-drop demo
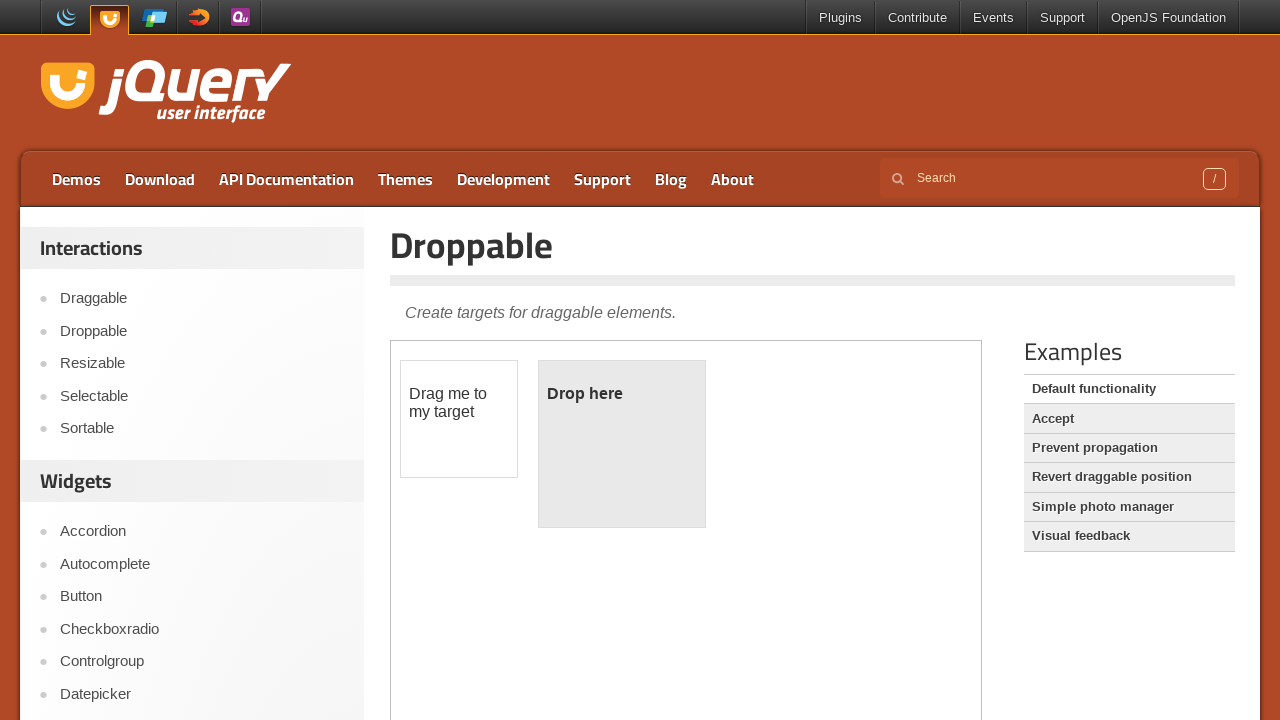

Located draggable source element in iframe
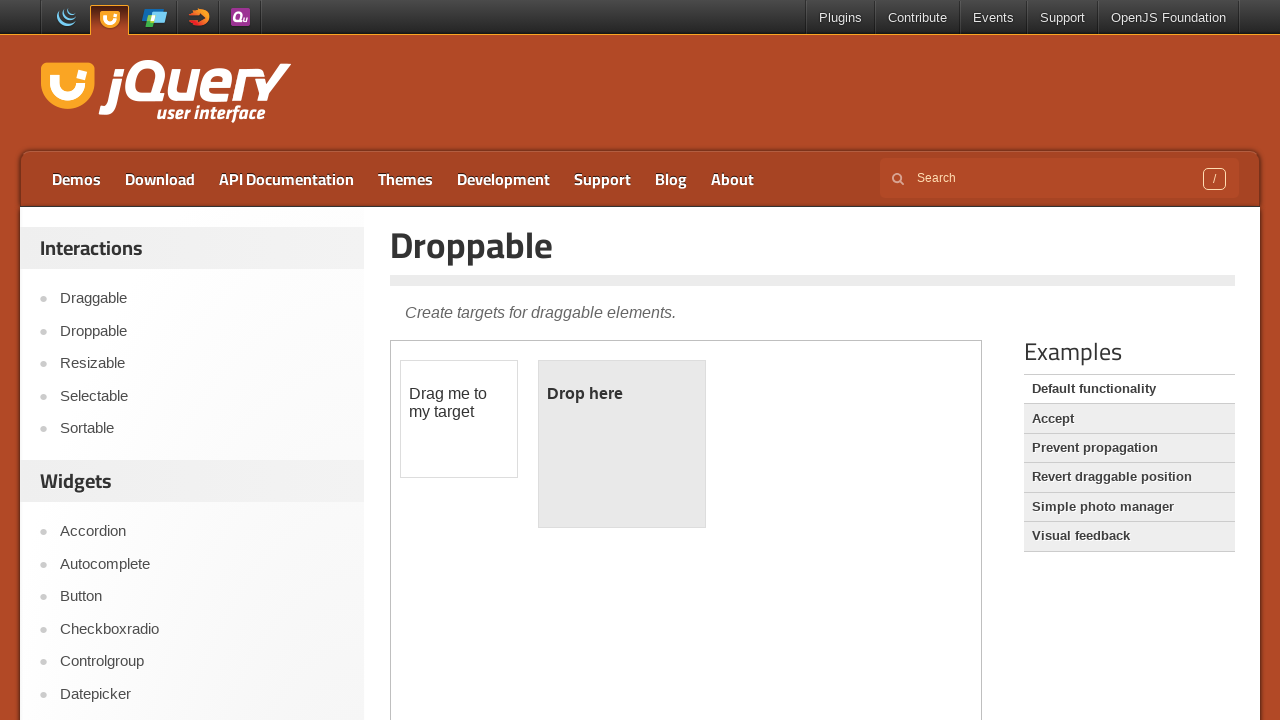

Located droppable target element in iframe
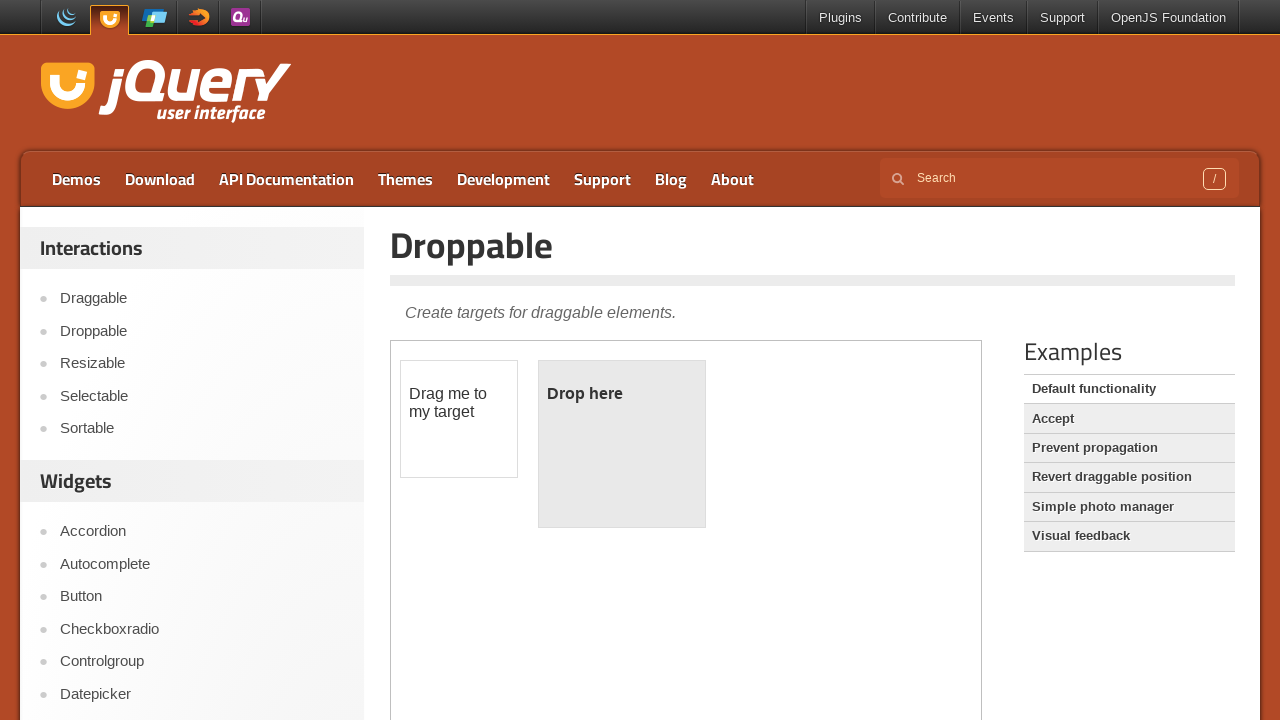

Dragged element from source to target successfully at (622, 444)
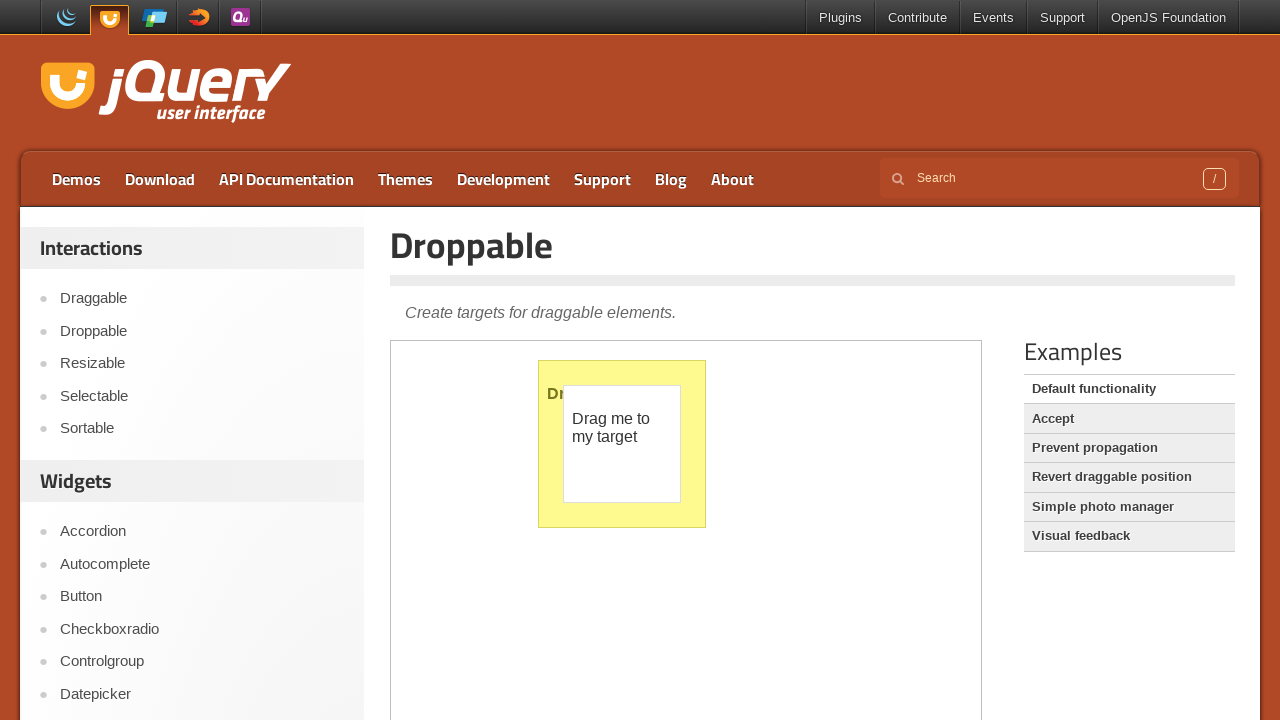

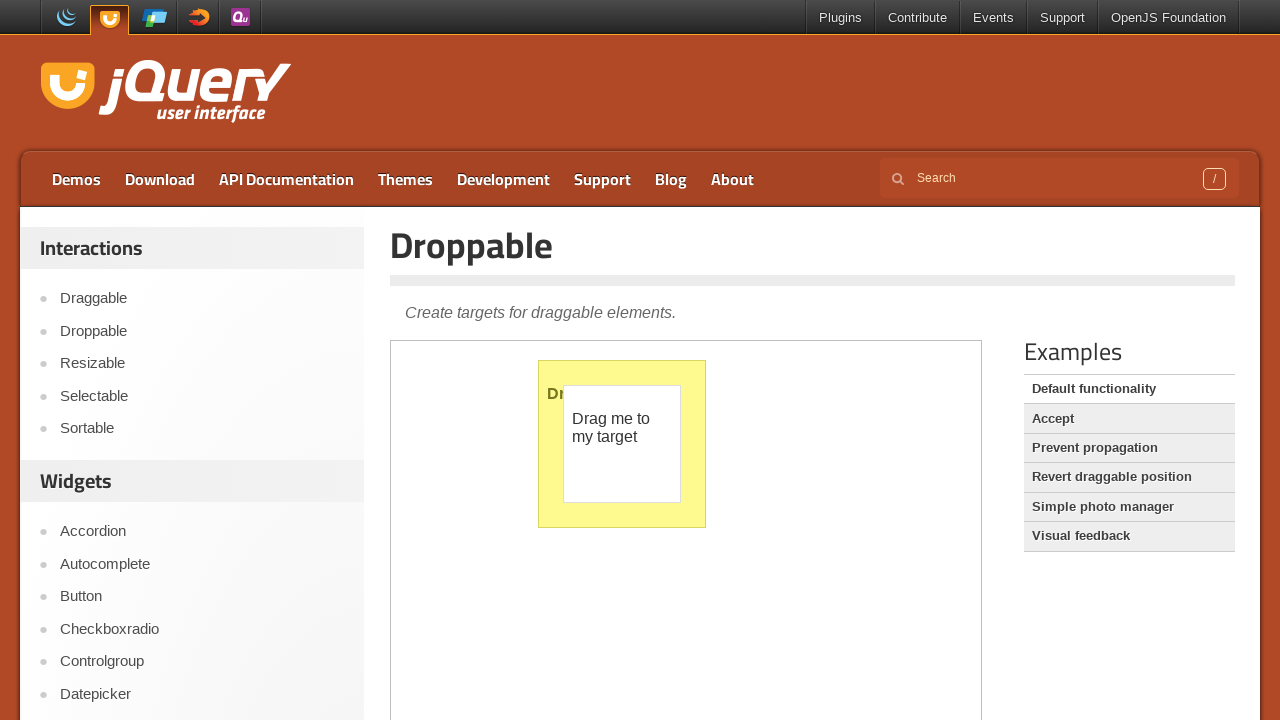